Tests scrolling functionality on a practice page by scrolling the main window and then scrolling within a fixed-header table element, verifying that table data cells are present.

Starting URL: https://rahulshettyacademy.com/AutomationPractice/

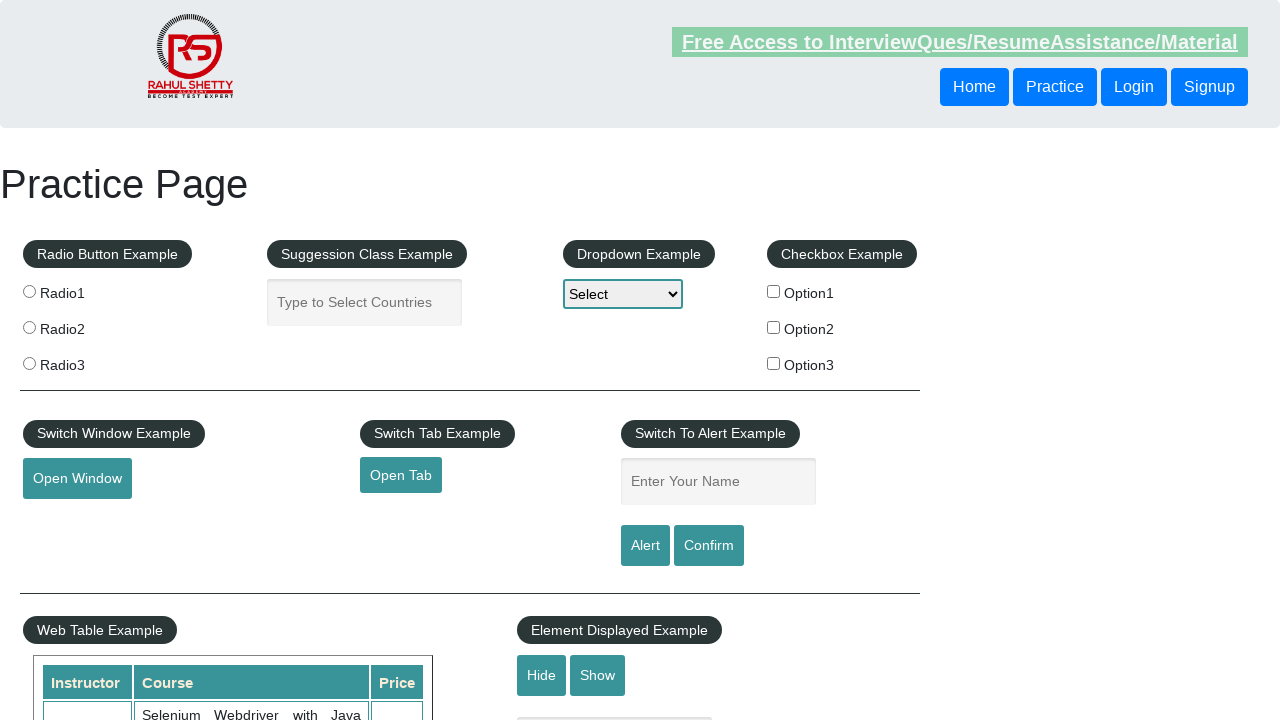

Scrolled main window down by 500 pixels
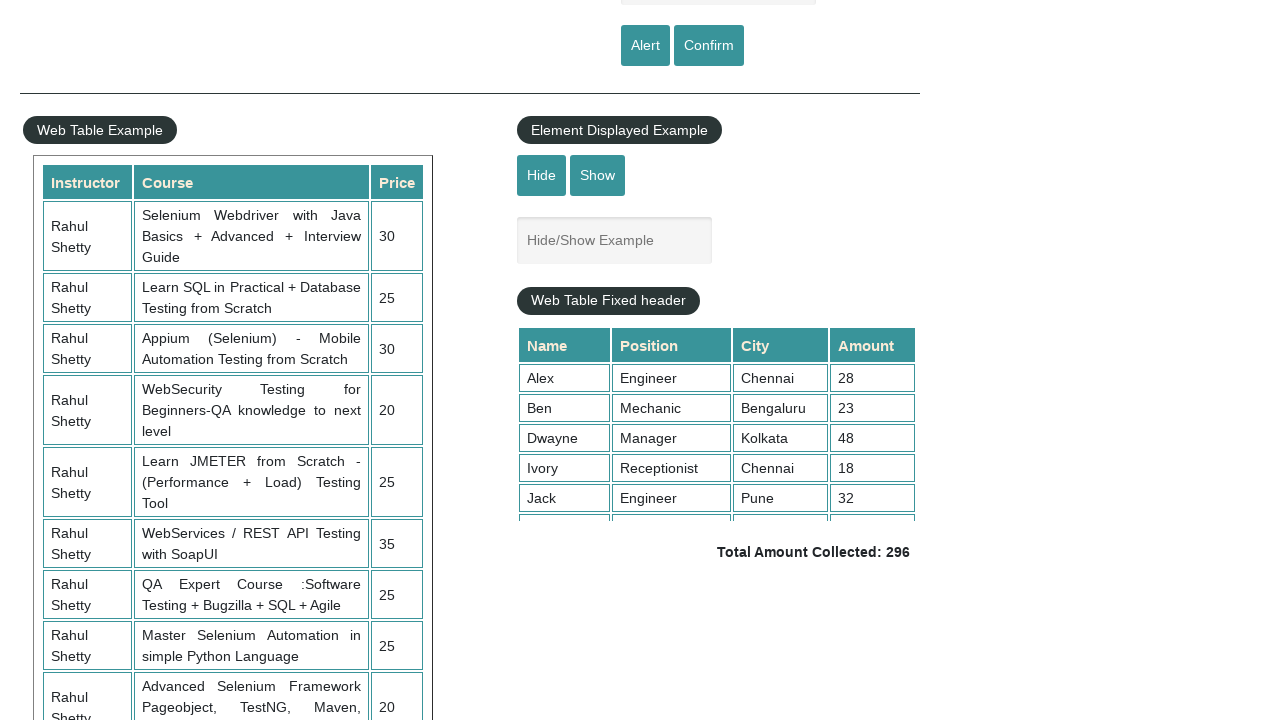

Waited 1 second for dynamic content to load
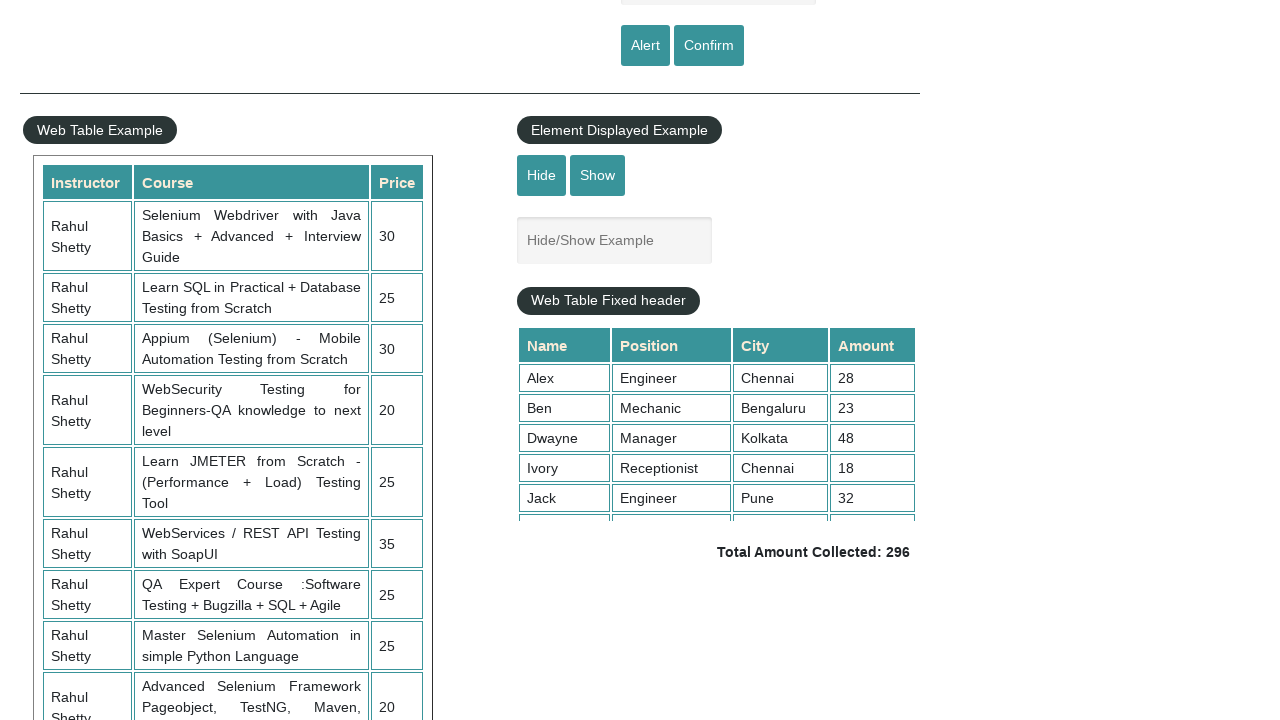

Scrolled within fixed-header table container by 5000 pixels
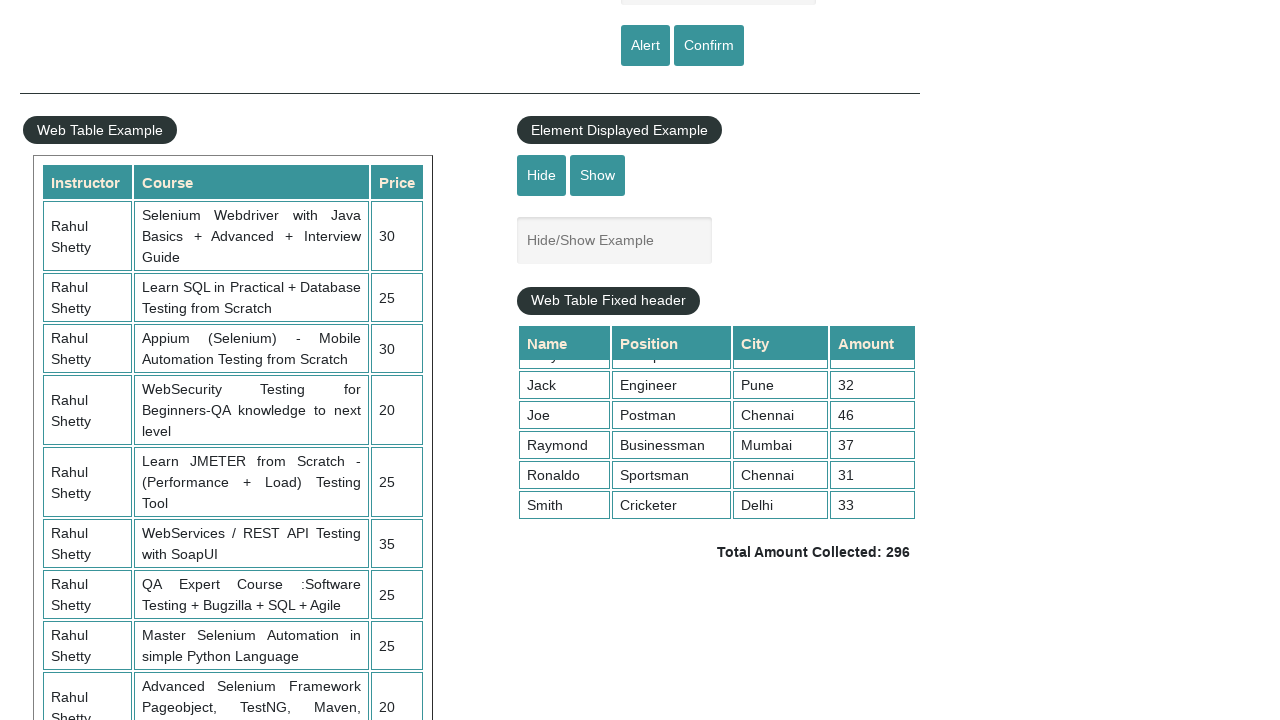

Waited 500ms for table scroll animation to complete
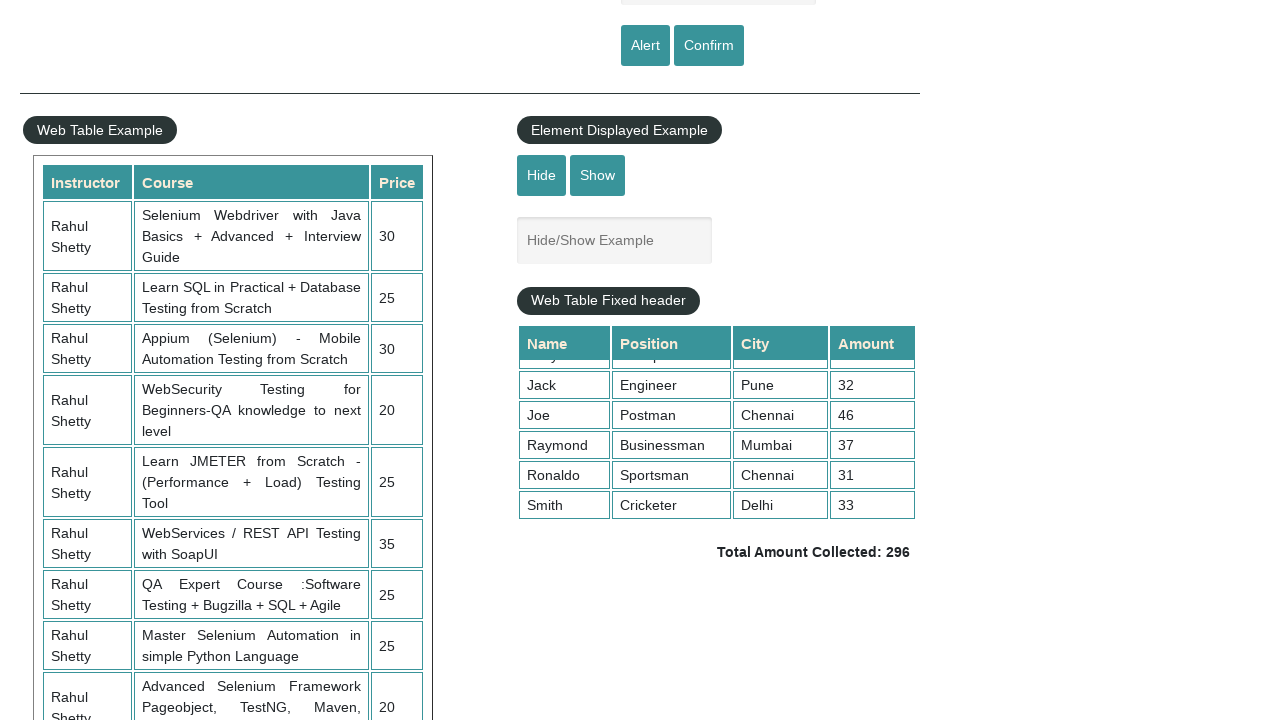

Verified that table data cells in 4th column are present
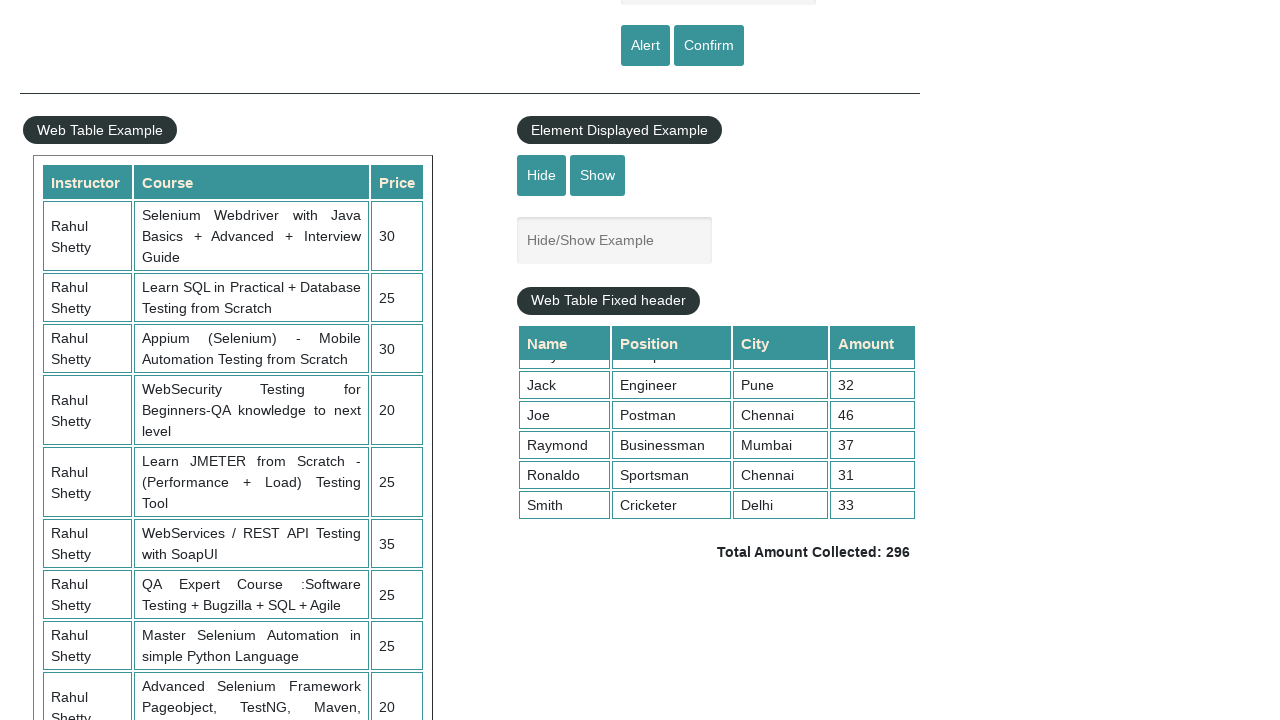

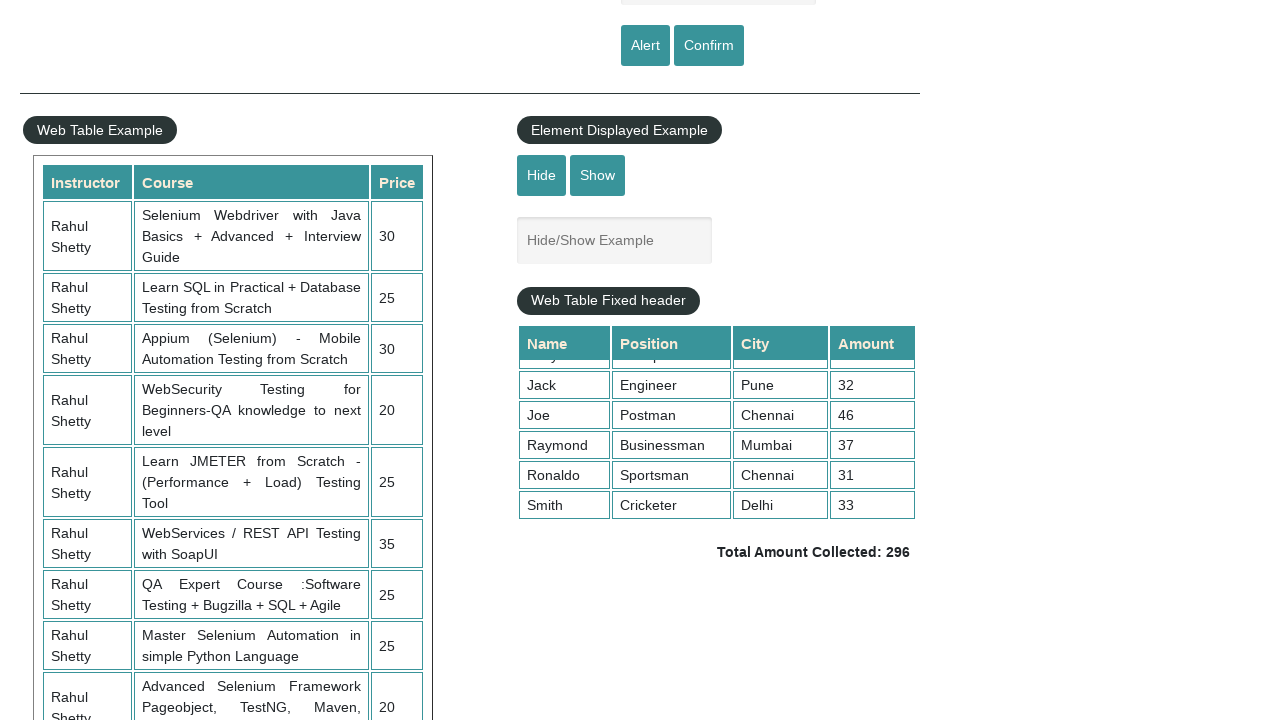